Tests browser window/tab handling by clicking a button that opens a new tab, then switching between the original and new tab contexts.

Starting URL: https://demoqa.com/browser-windows

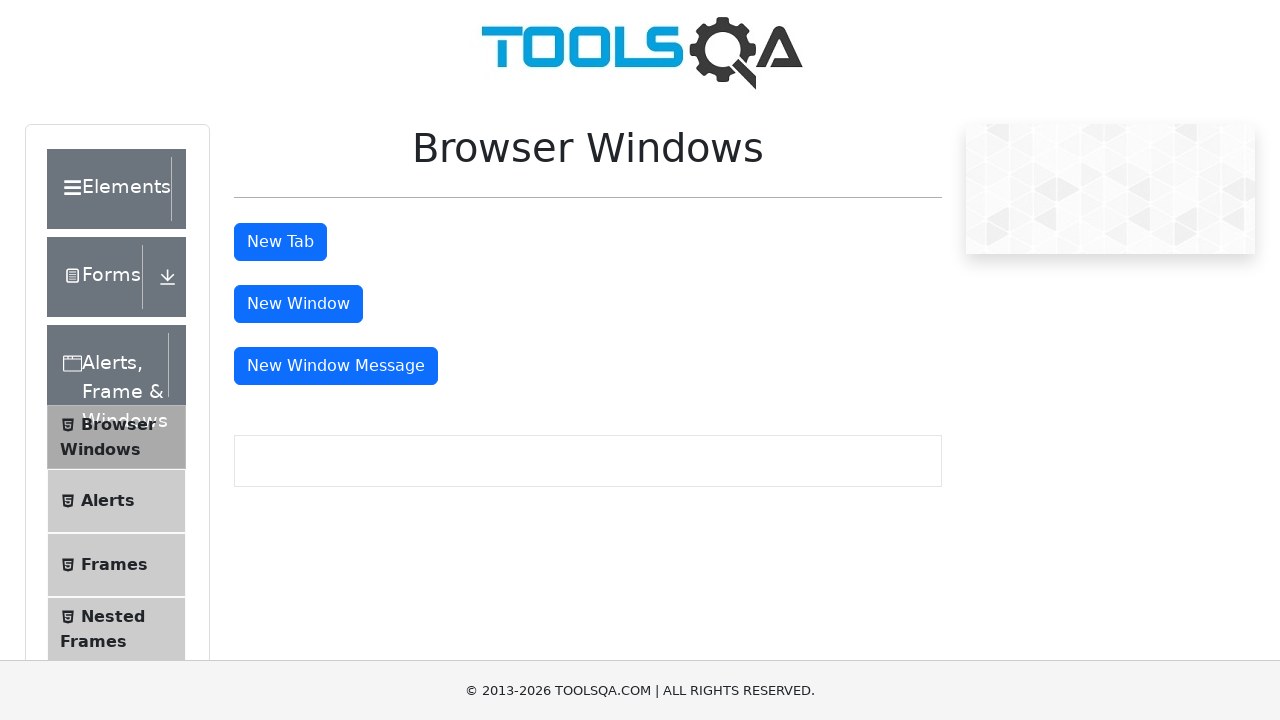

Clicked 'New Tab' button to open a new browser tab at (280, 242) on #tabButton
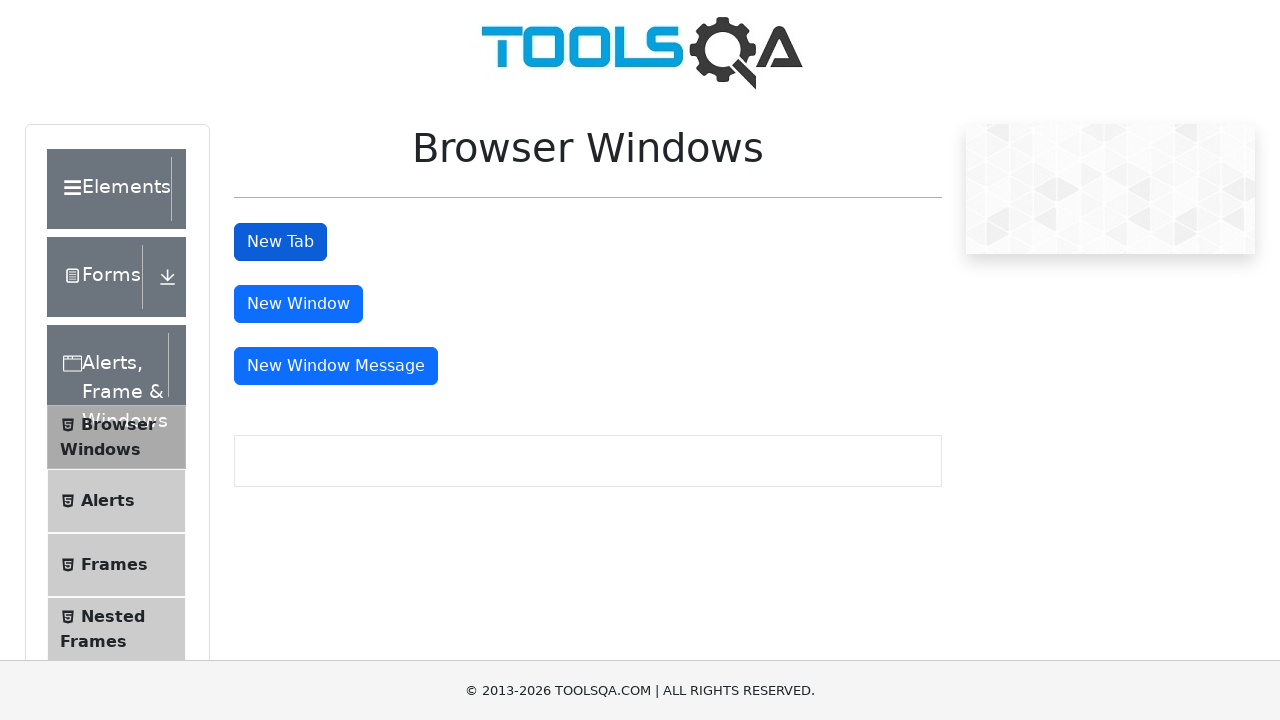

Retrieved the newly opened tab context
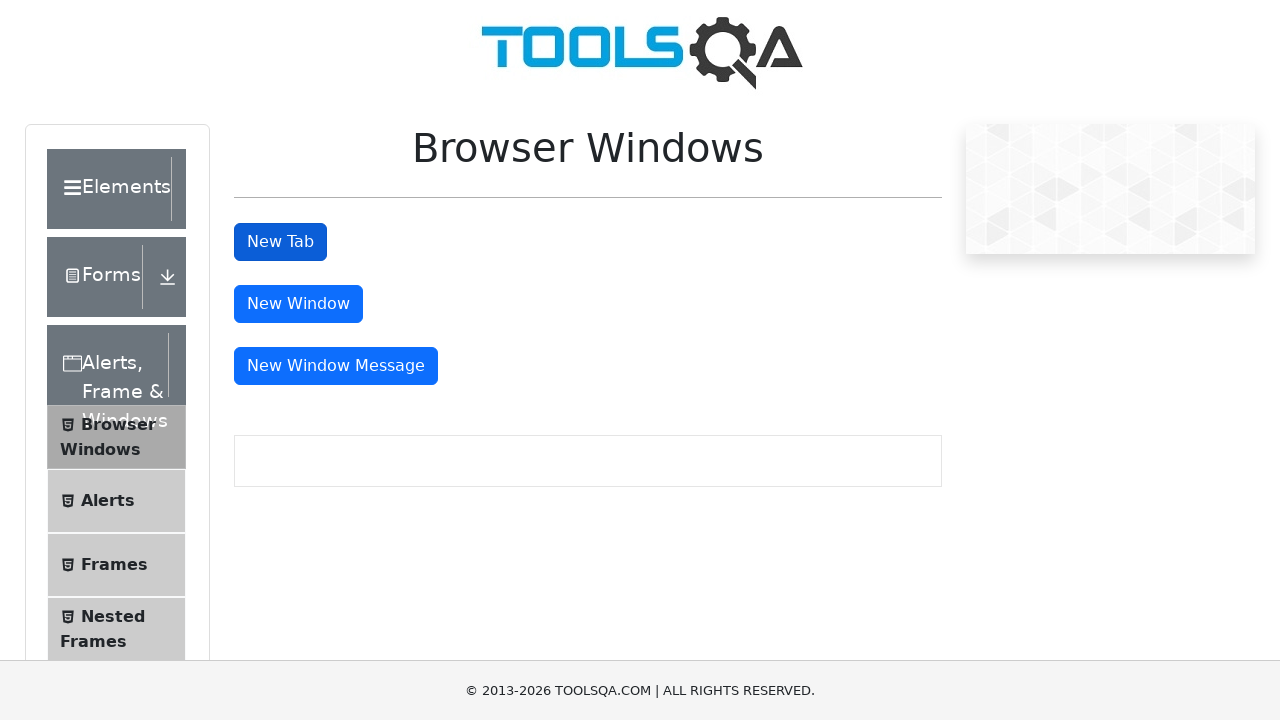

Waited for new tab to fully load
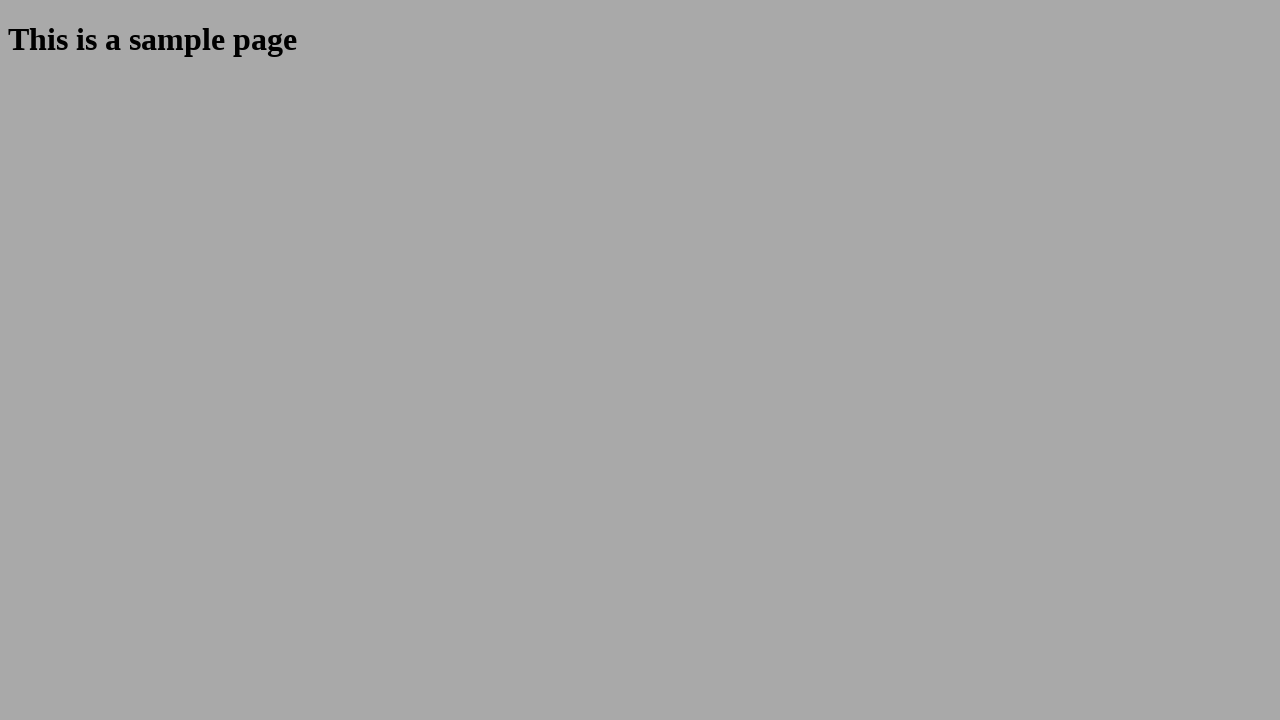

Switched focus back to the original tab
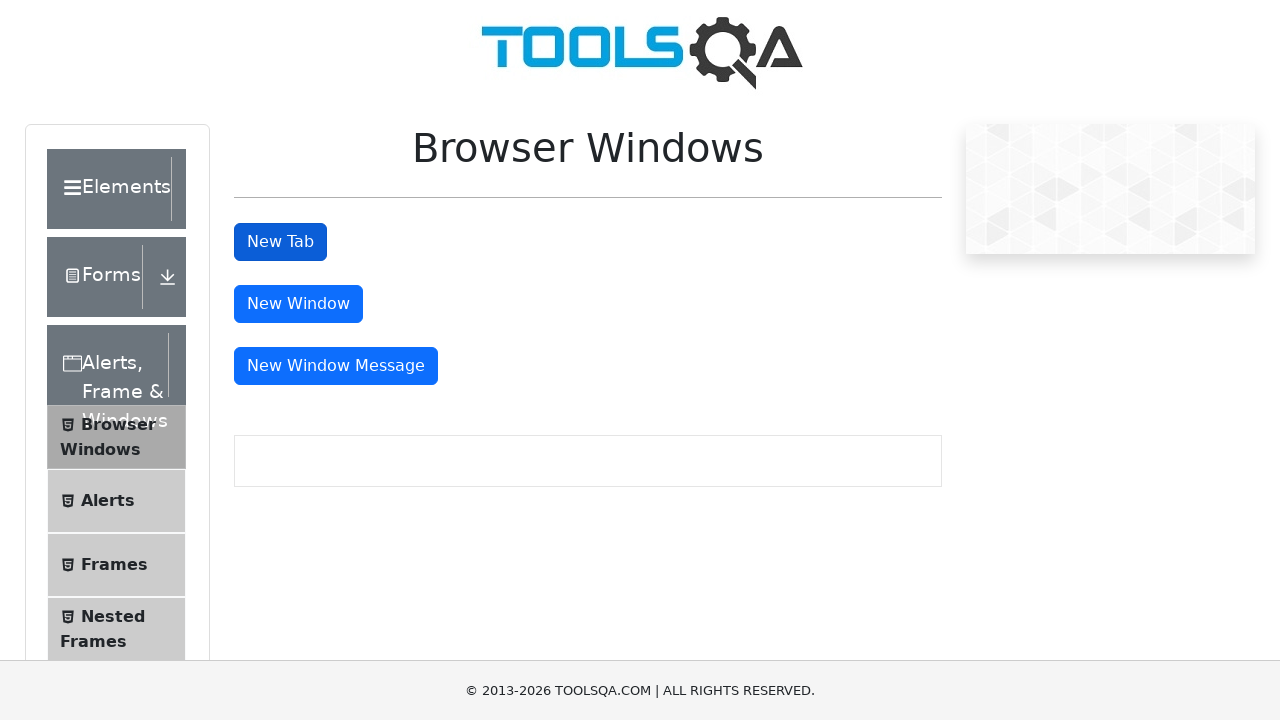

Verified original tab is active by waiting for 'New Tab' button
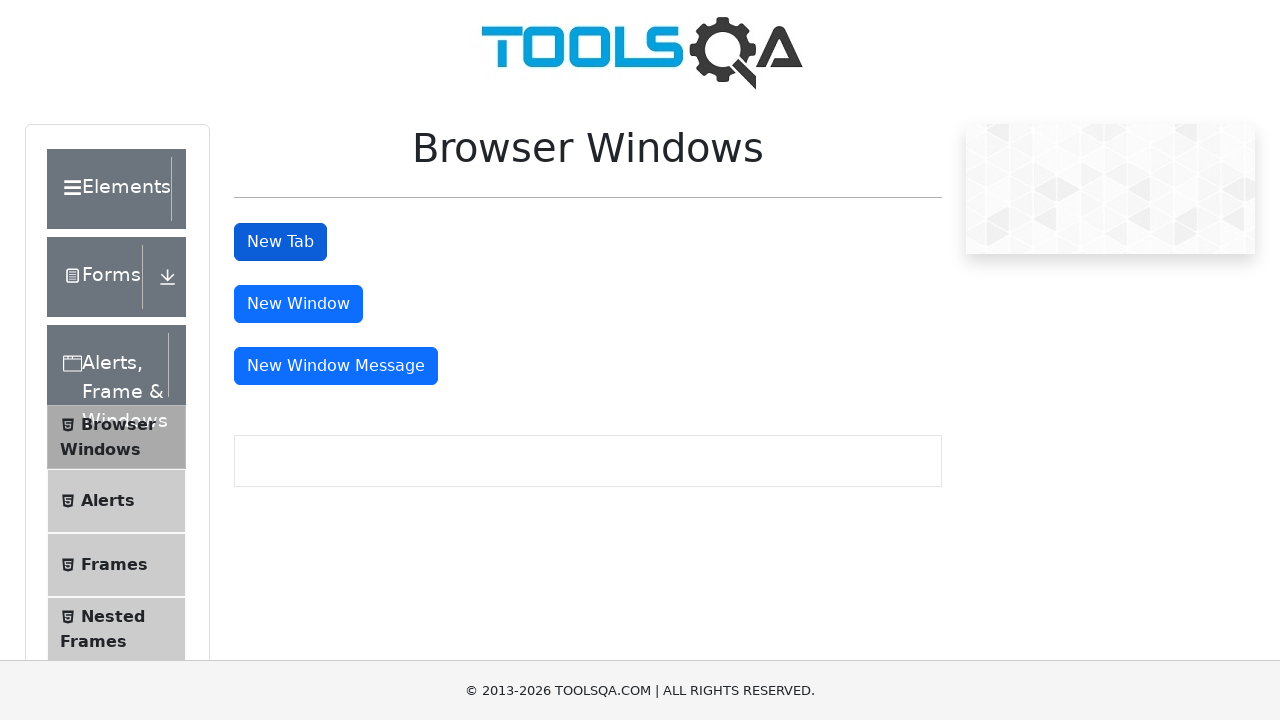

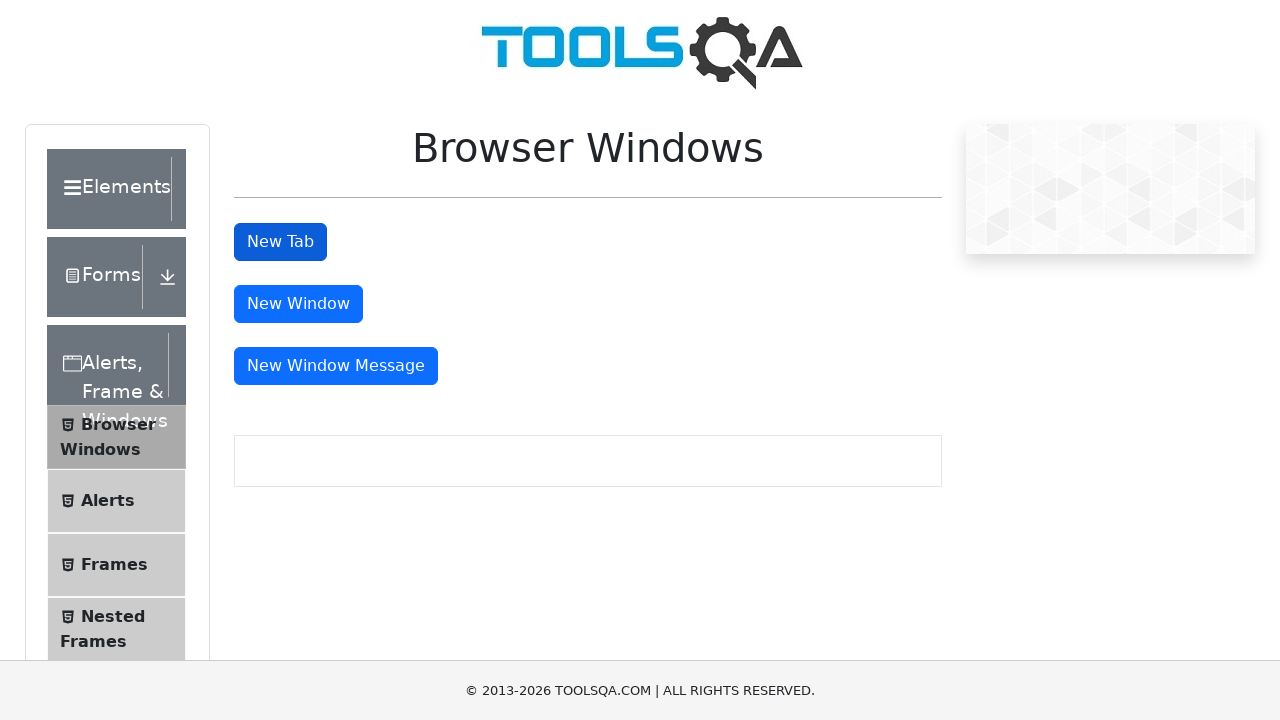